Tests multiple file upload functionality by uploading two text files and verifying that both files appear in the uploaded file list with correct names.

Starting URL: https://davidwalsh.name/demo/multiple-file-upload.php

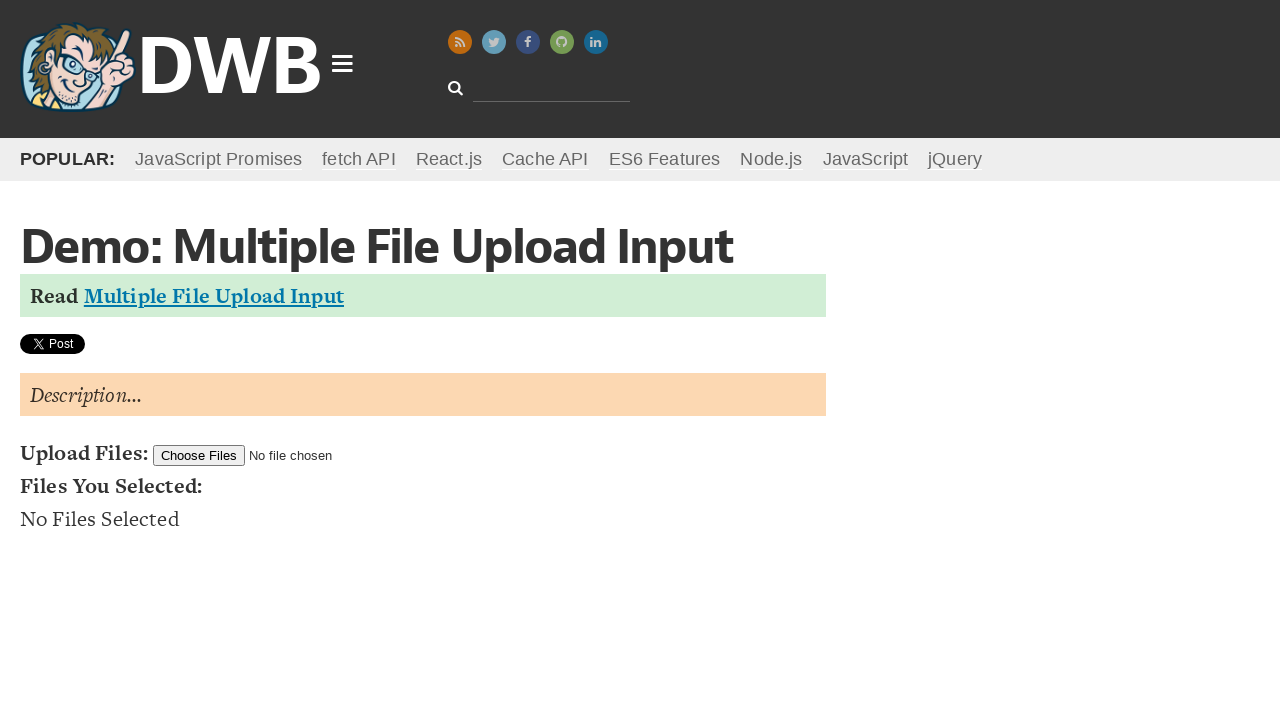

Created two temporary test files (TestFile1.txt and TestFile2.txt)
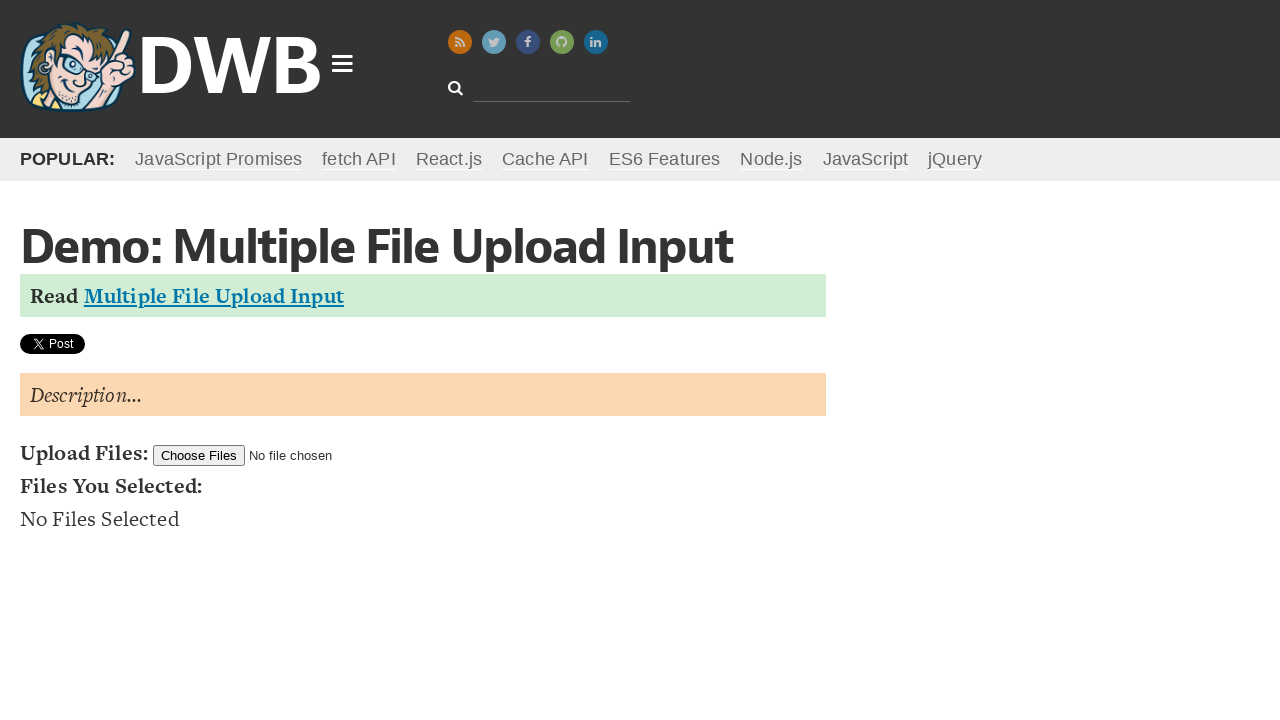

Set input files with TestFile1.txt and TestFile2.txt
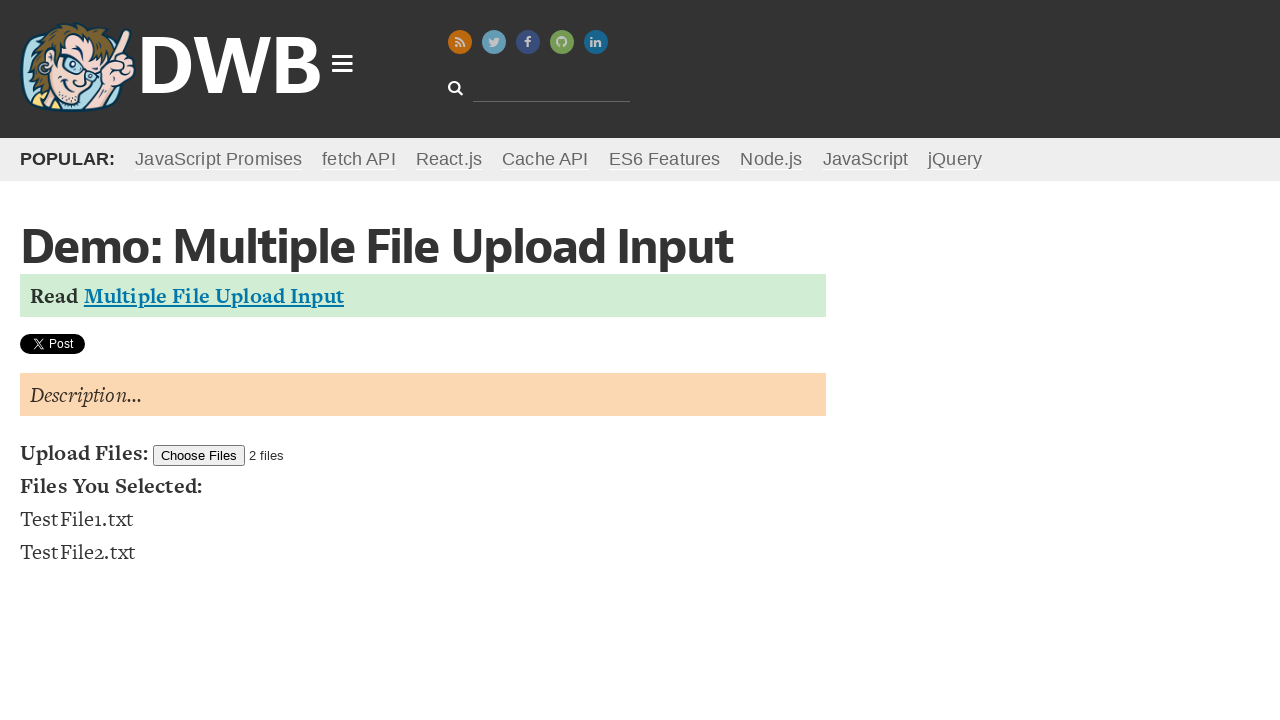

Waited for file list to update
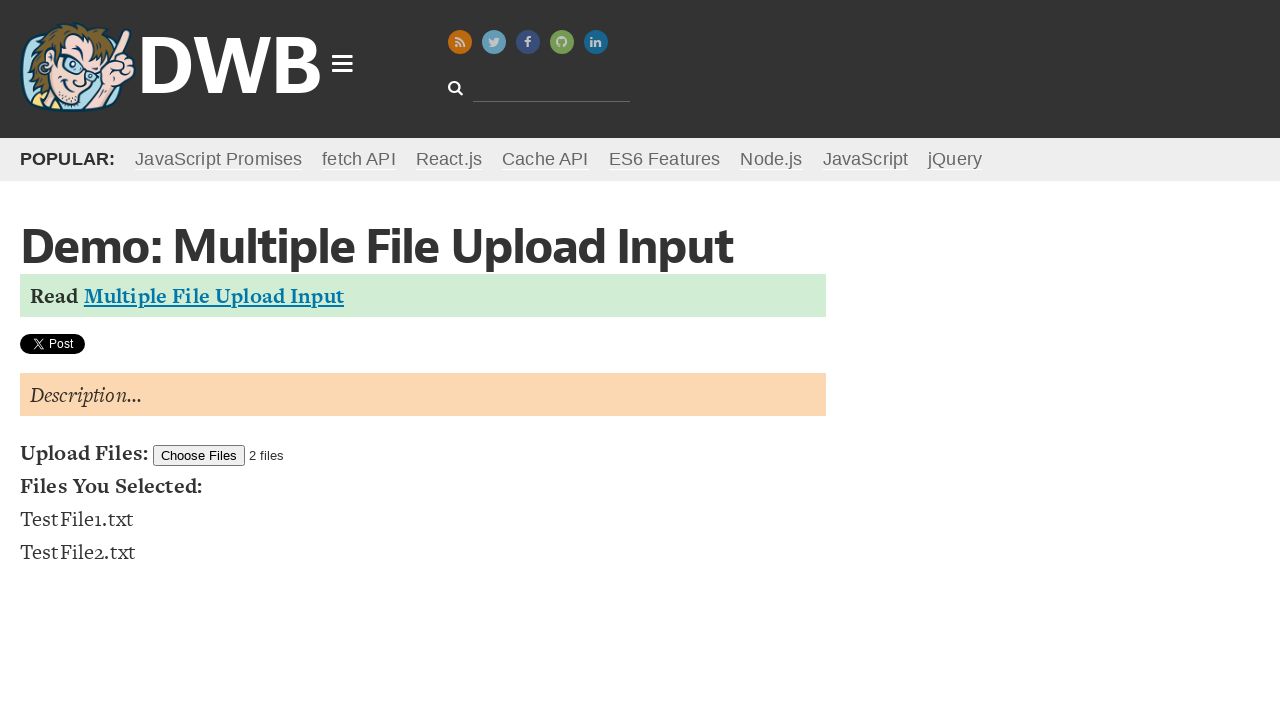

Verified that exactly 2 files appear in the uploaded file list
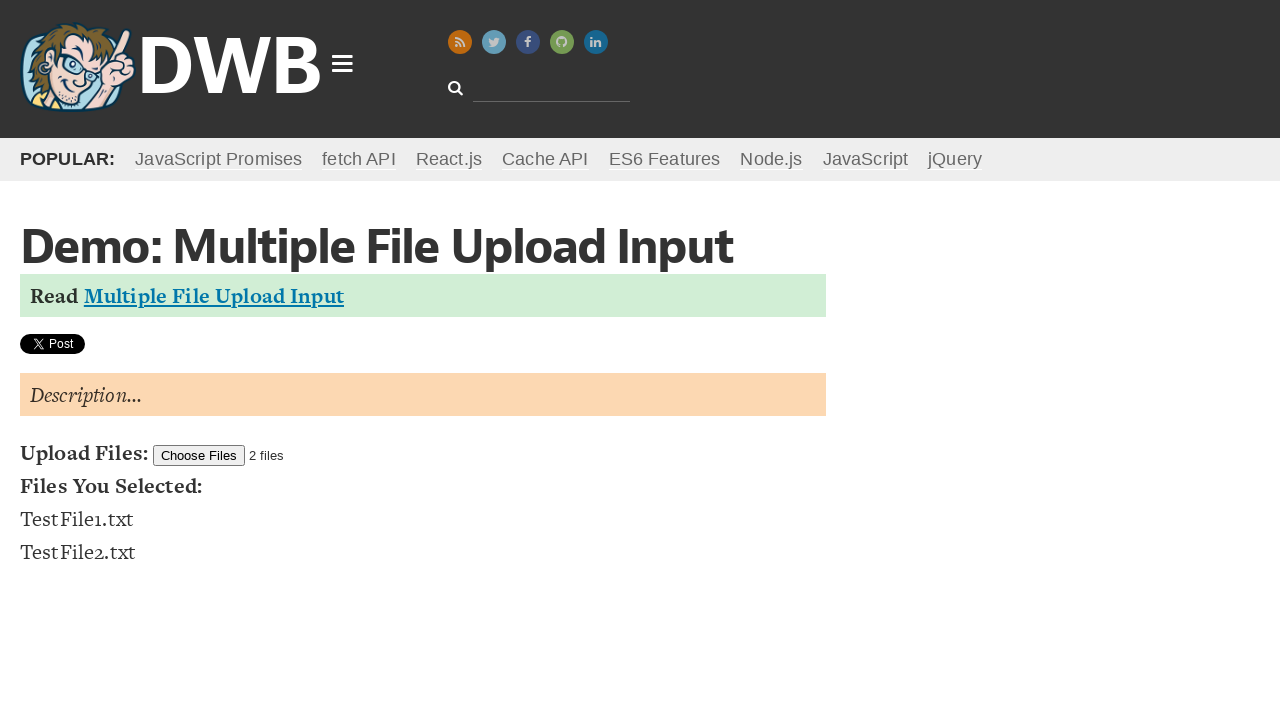

Retrieved text content of first file list item
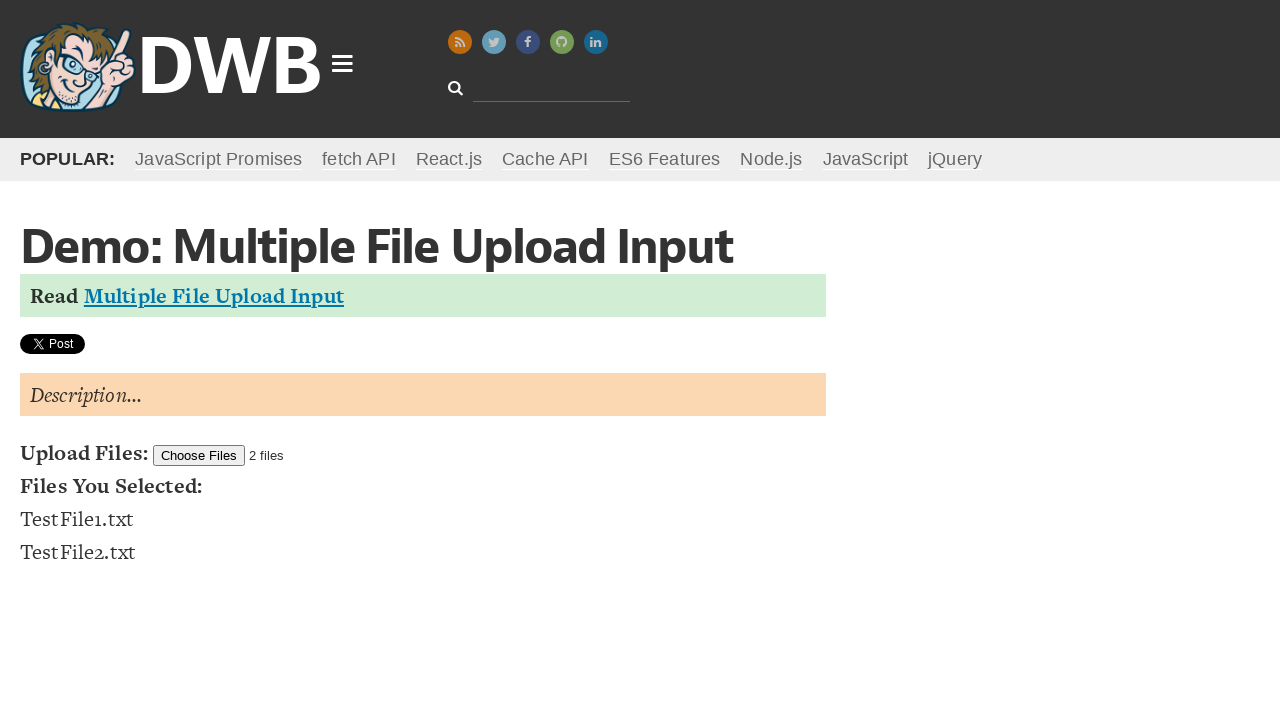

Retrieved text content of second file list item
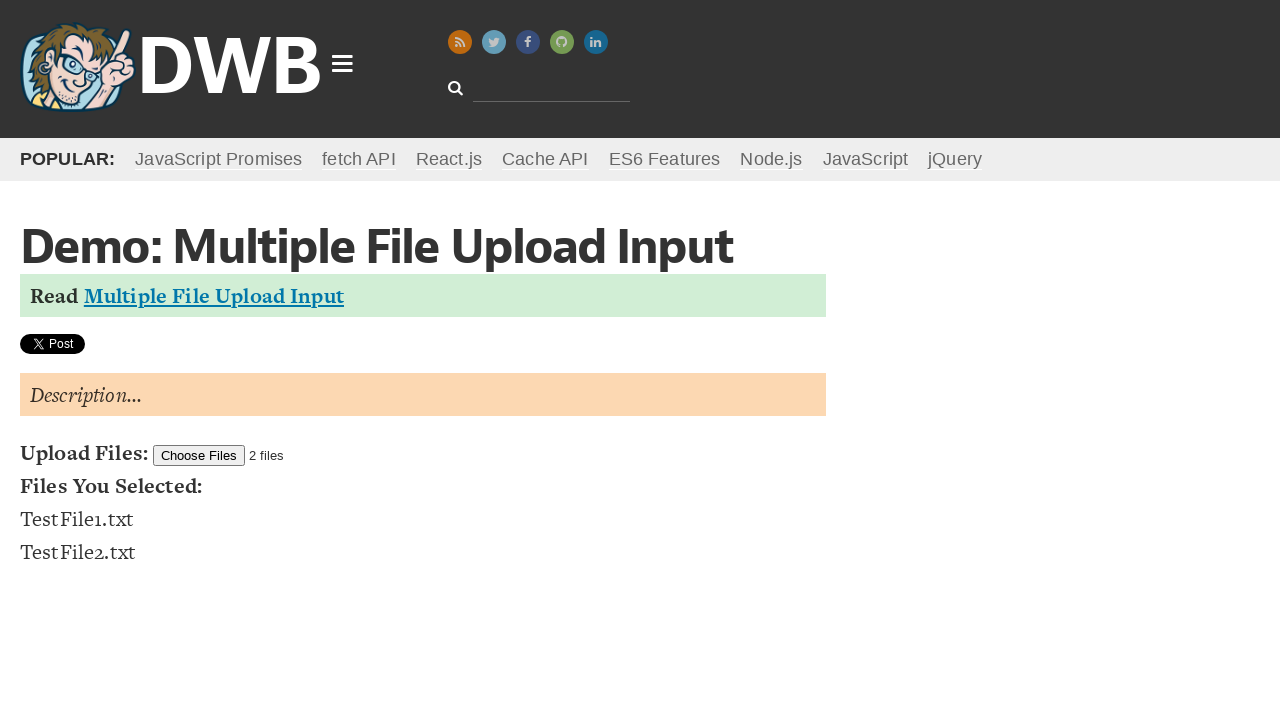

Verified that first file is named TestFile1.txt
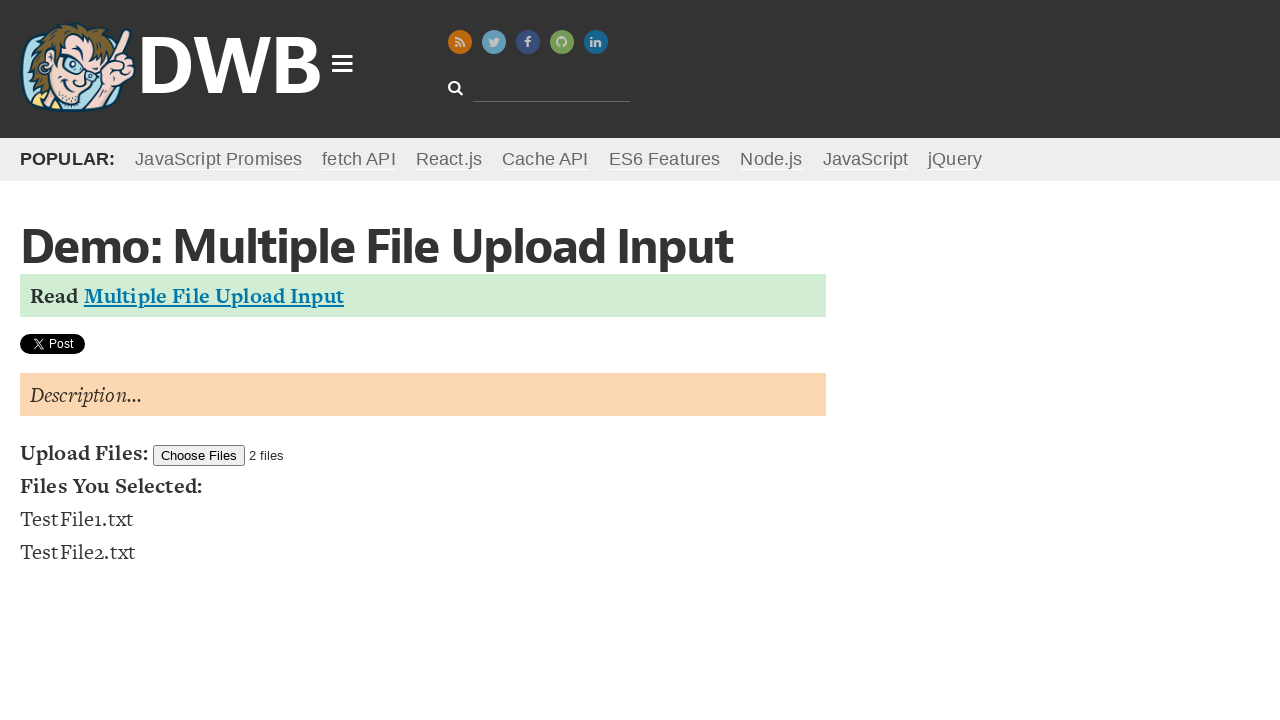

Verified that second file is named TestFile2.txt
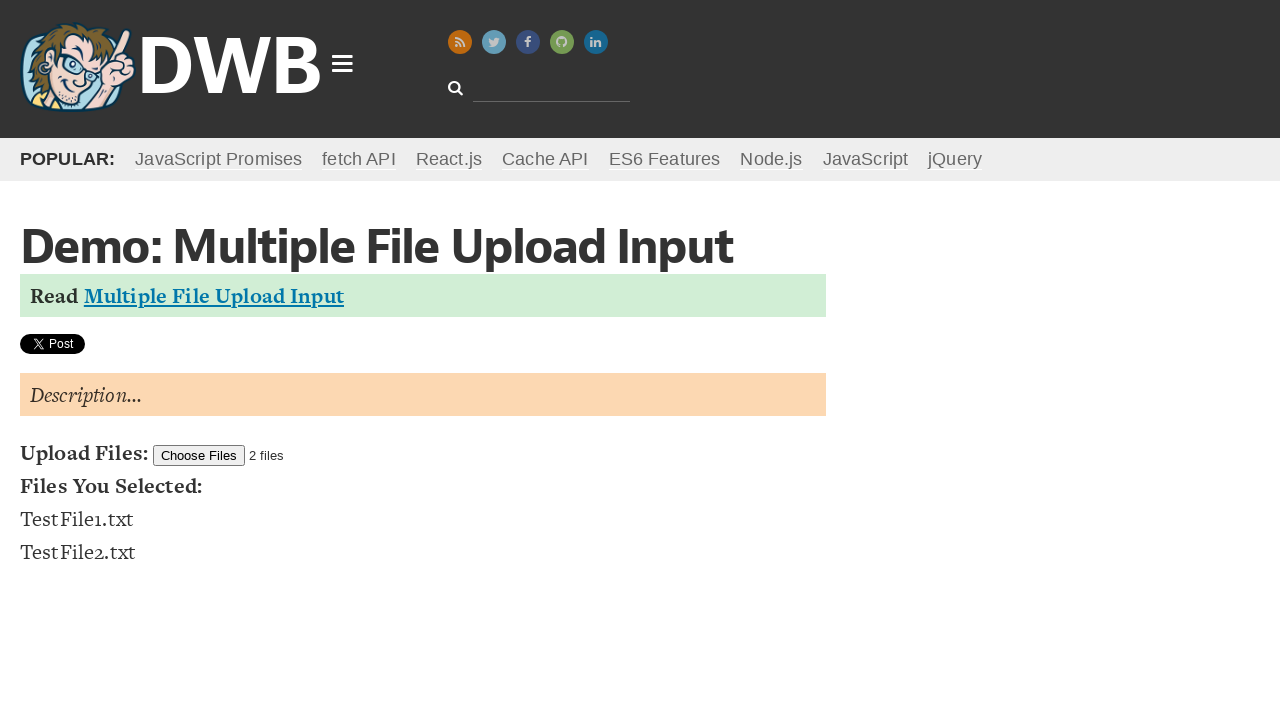

Cleaned up temporary test files
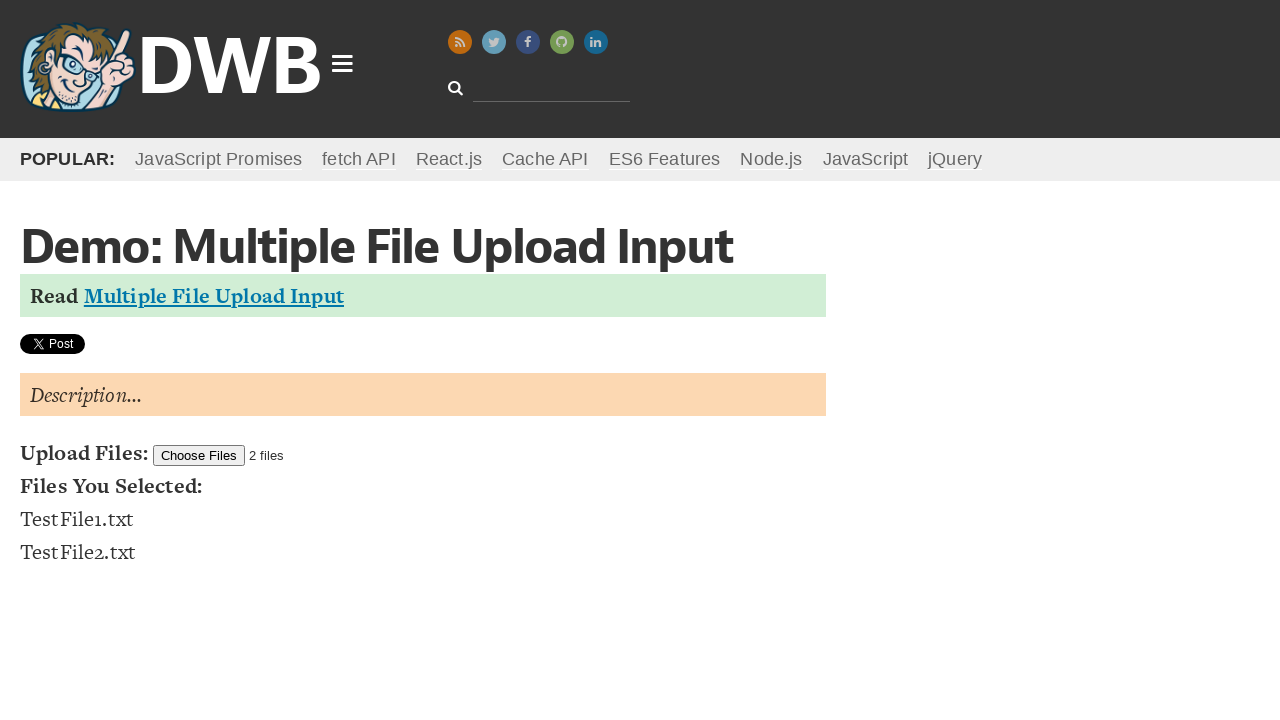

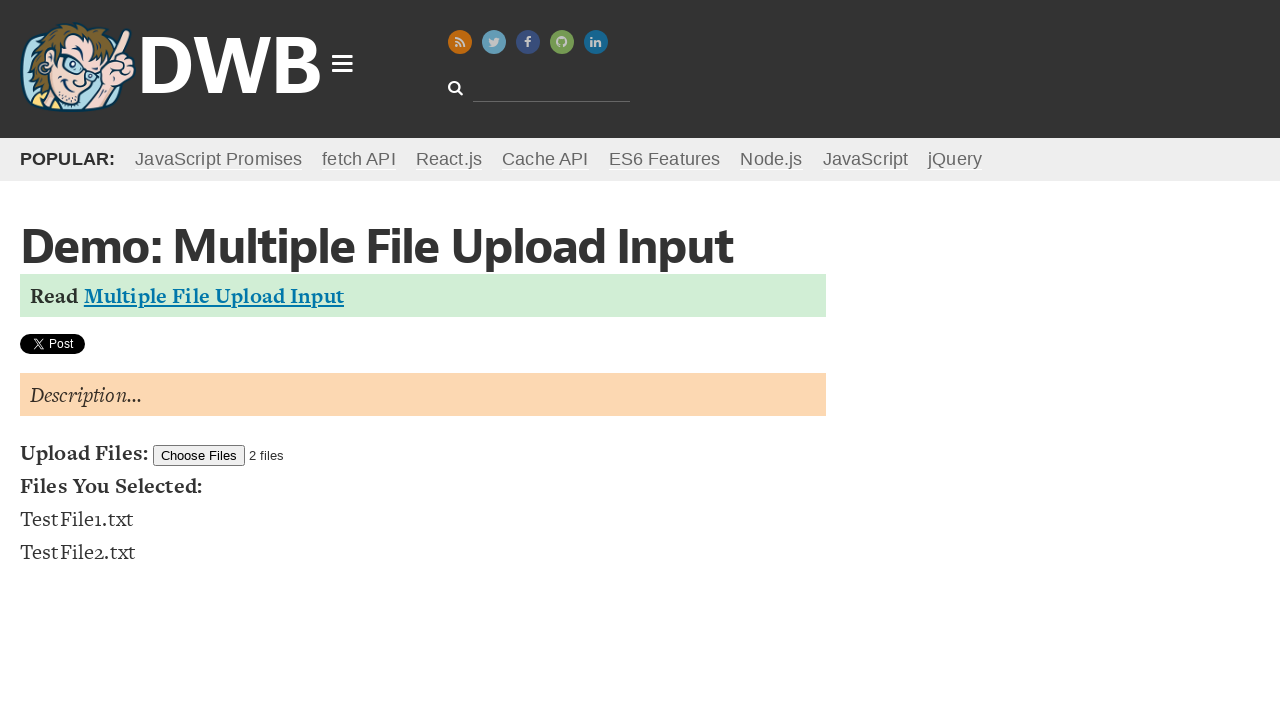